Searches for a course by CRN on Notre Dame's student registration system by selecting a term, entering a course number, and verifying the search results load.

Starting URL: https://bxeregprod.oit.nd.edu/StudentRegistration/ssb/term/termSelection?mode=search

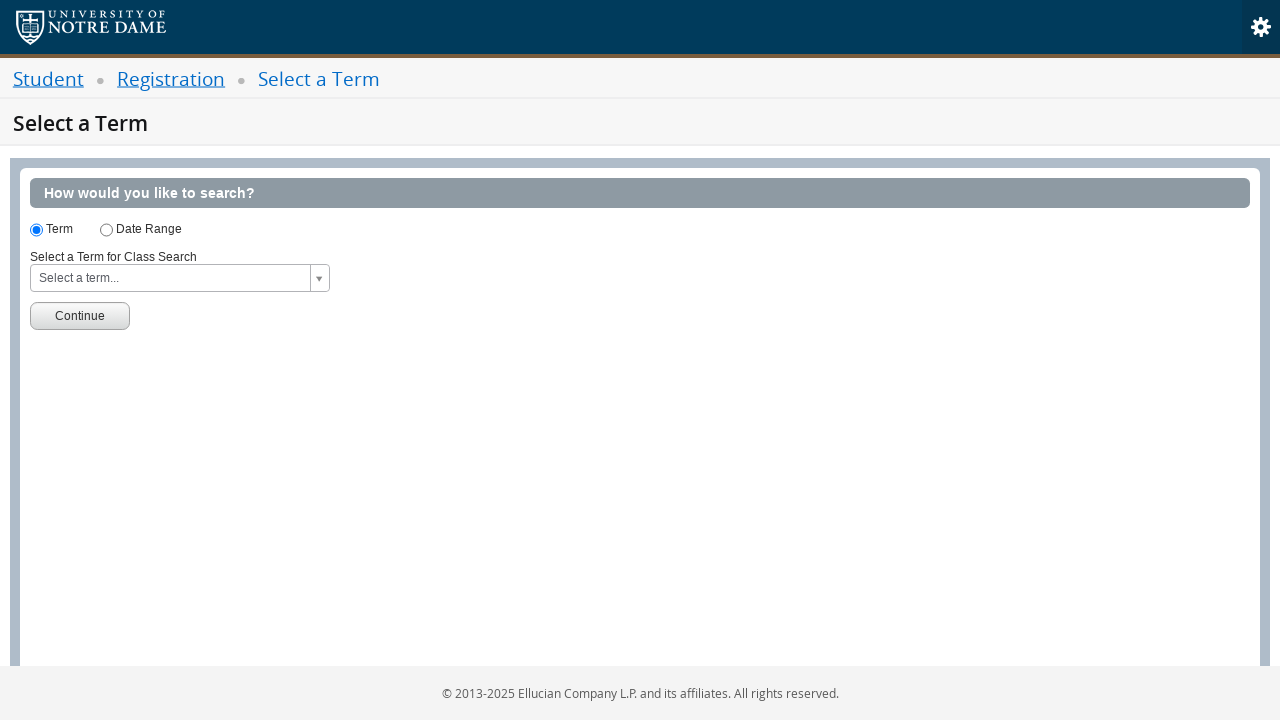

Clicked term dropdown to open selection menu at (180, 278) on #s2id_txt_term
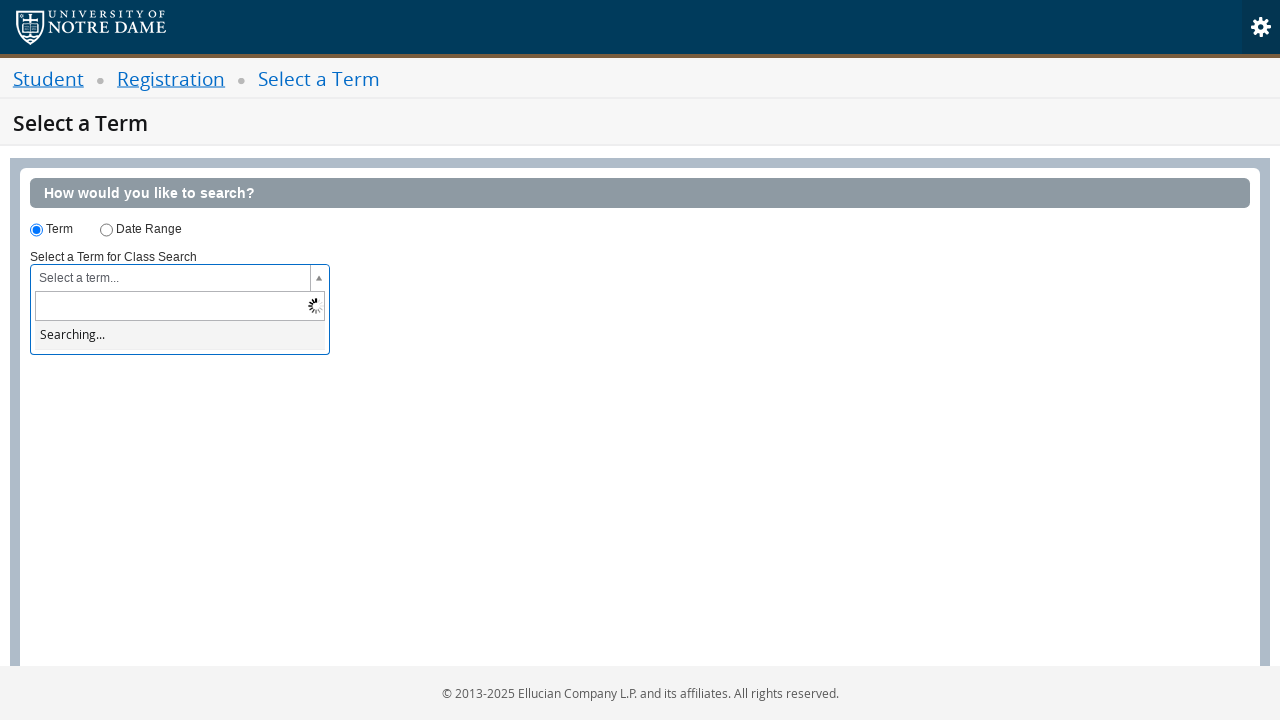

Term search field became visible
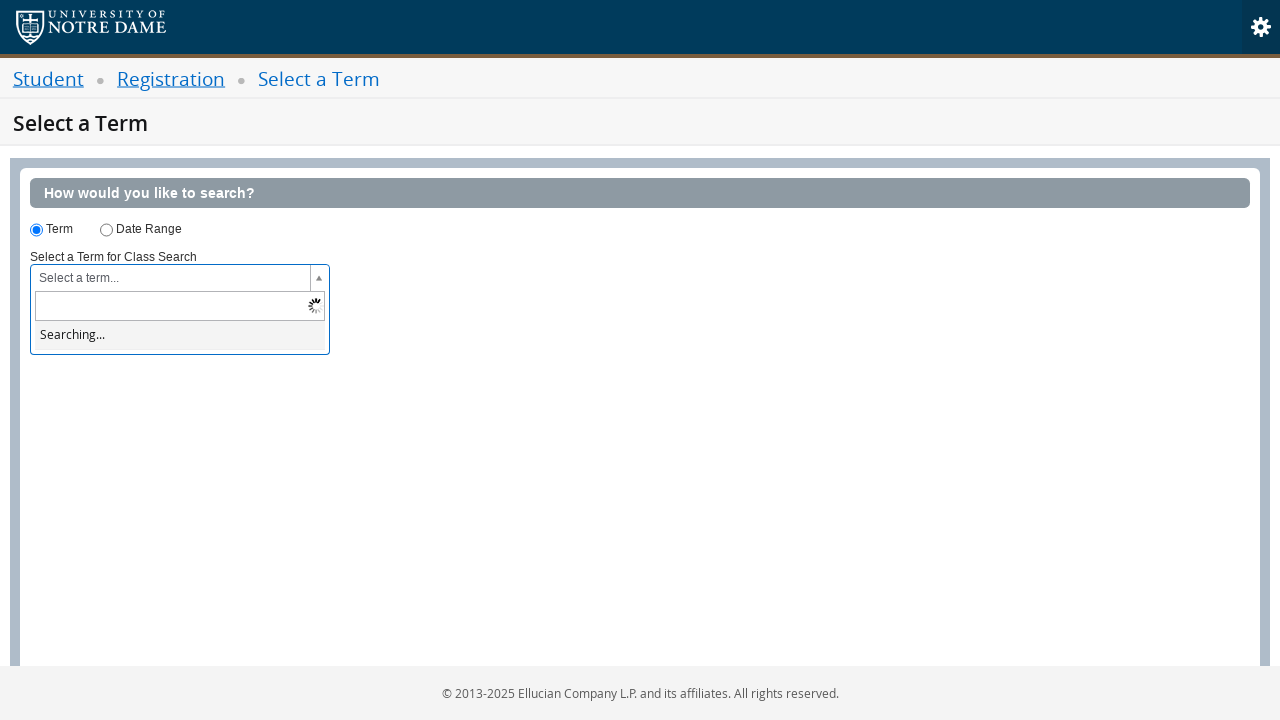

Filled term search field with 'Fall Semester 2025' on #s2id_autogen1_search
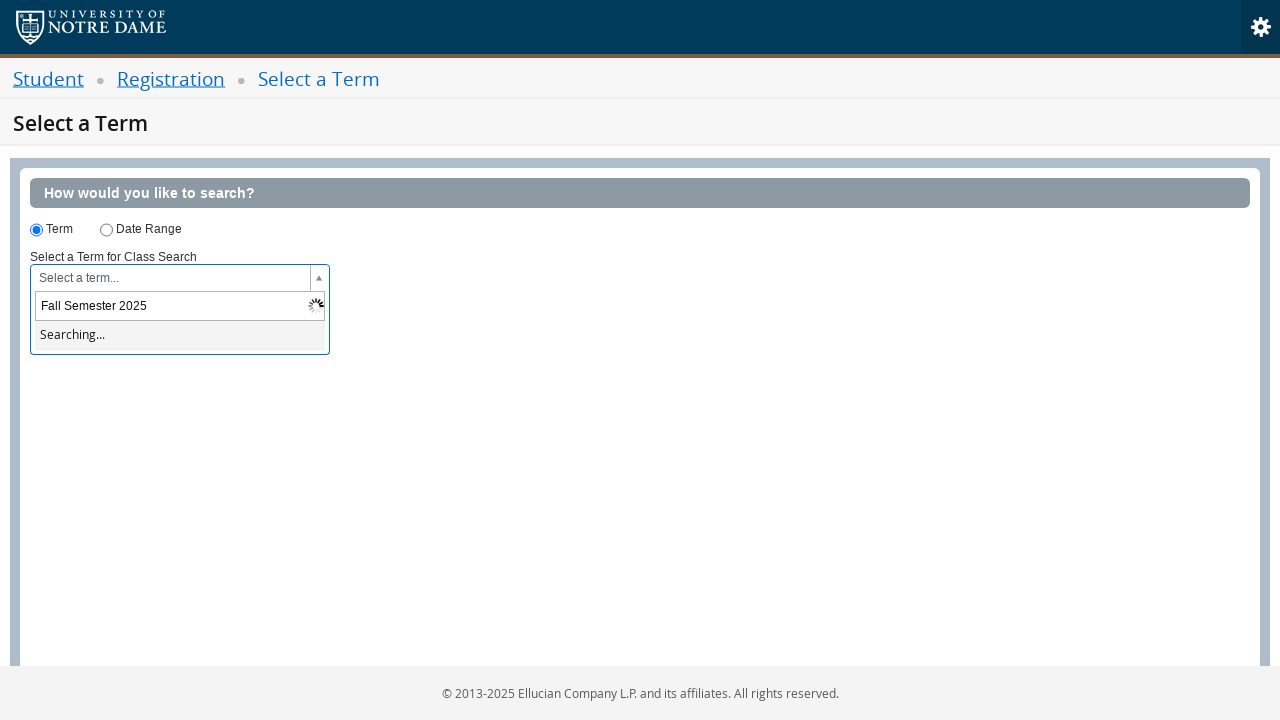

Waited 2 seconds for term options to load
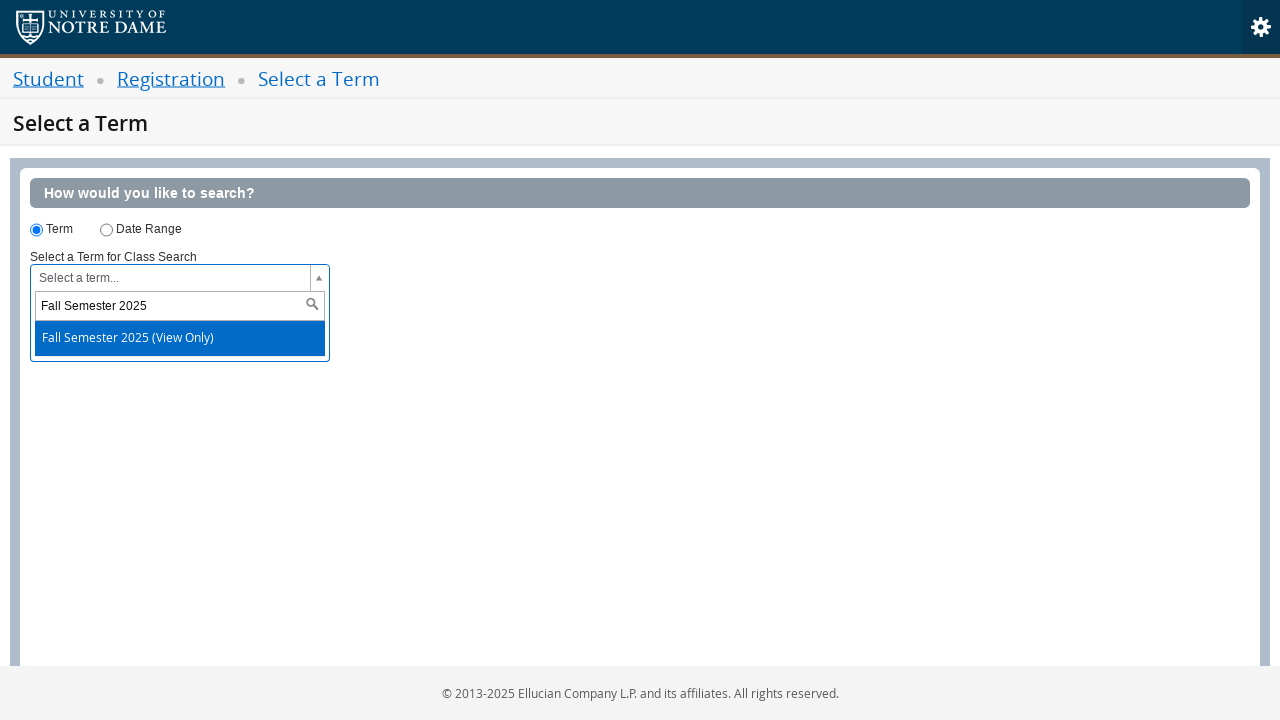

Pressed Enter to select 'Fall Semester 2025'
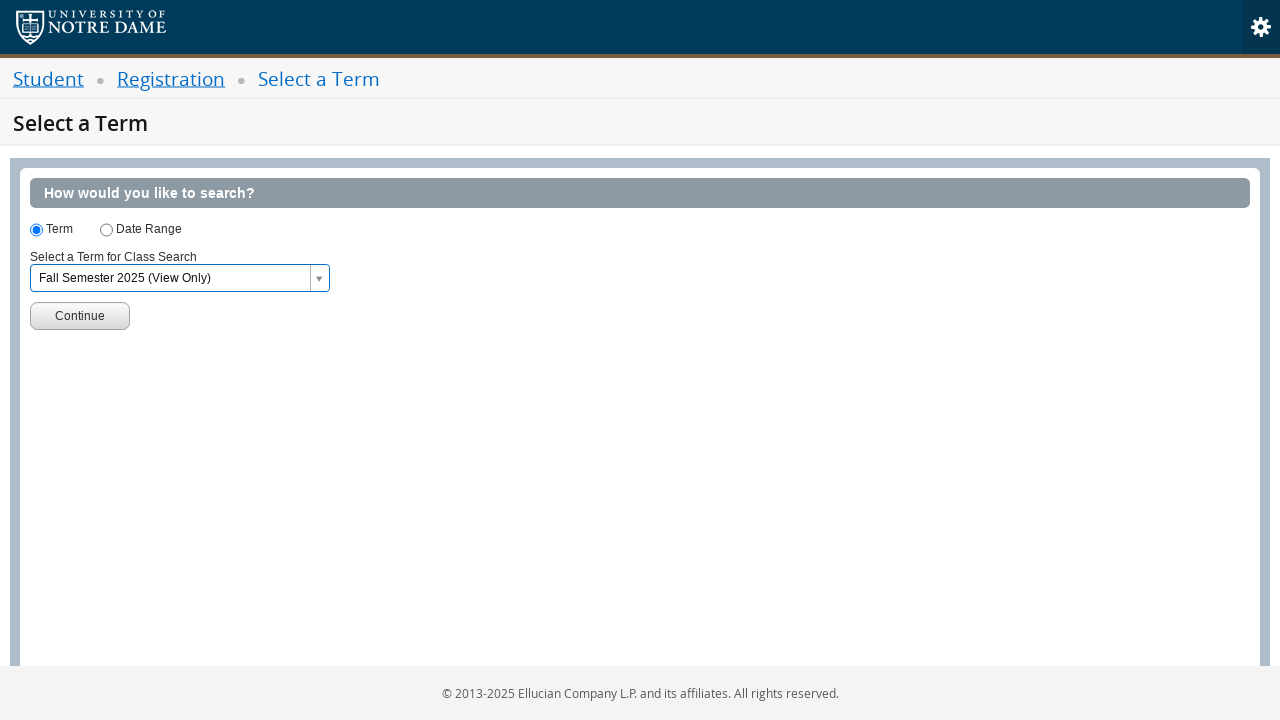

Clicked Continue button to proceed to course search at (80, 316) on button:has-text("Continue")
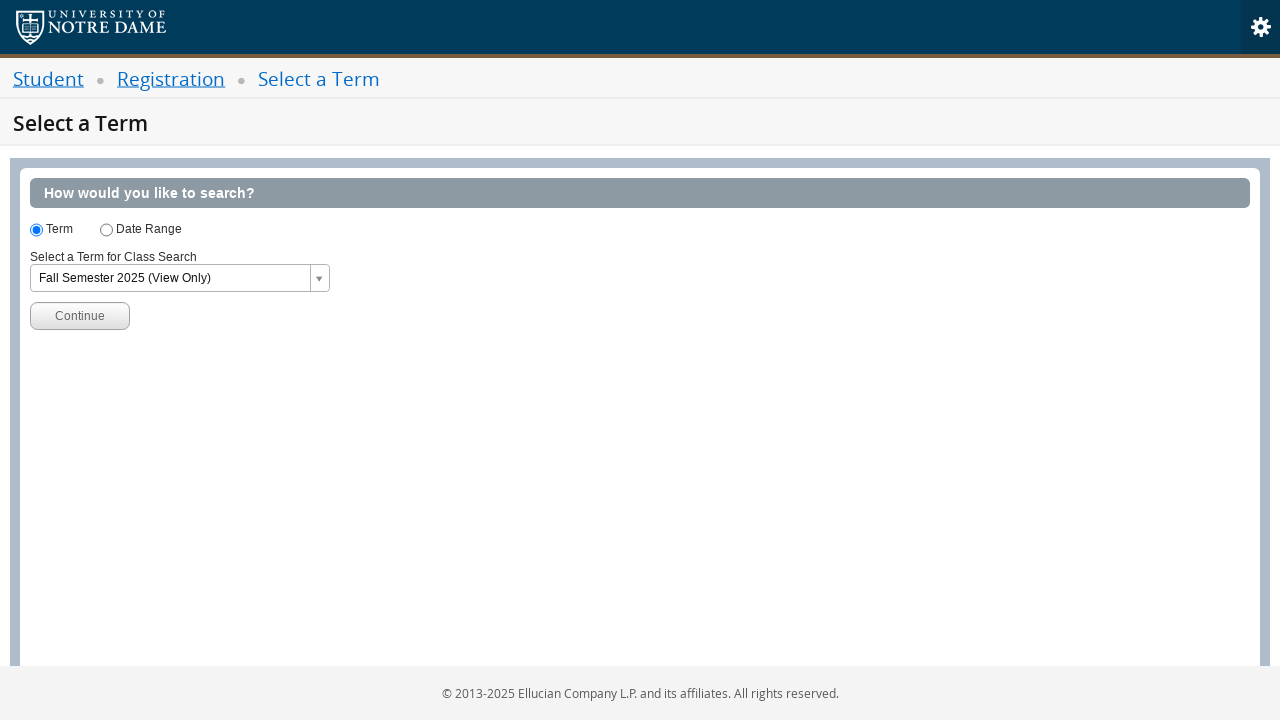

Course search input field loaded
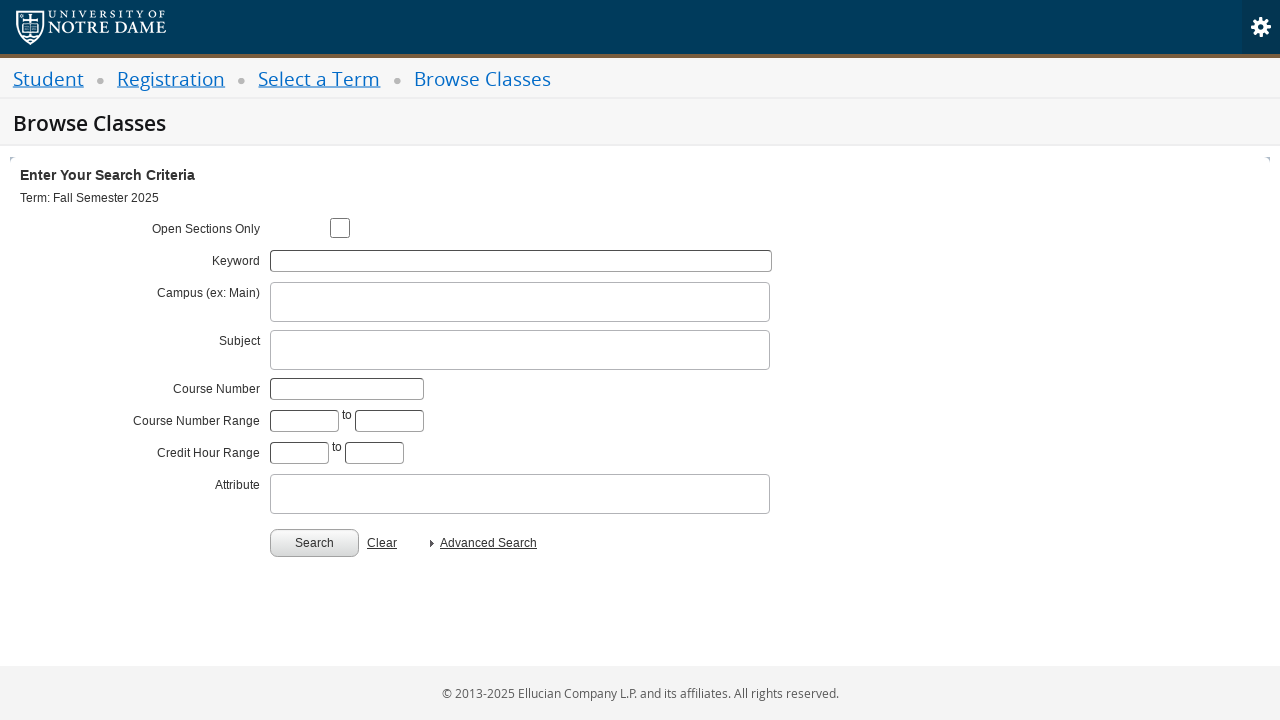

Filled course number field with CRN '12345' on #txt_keywordlike
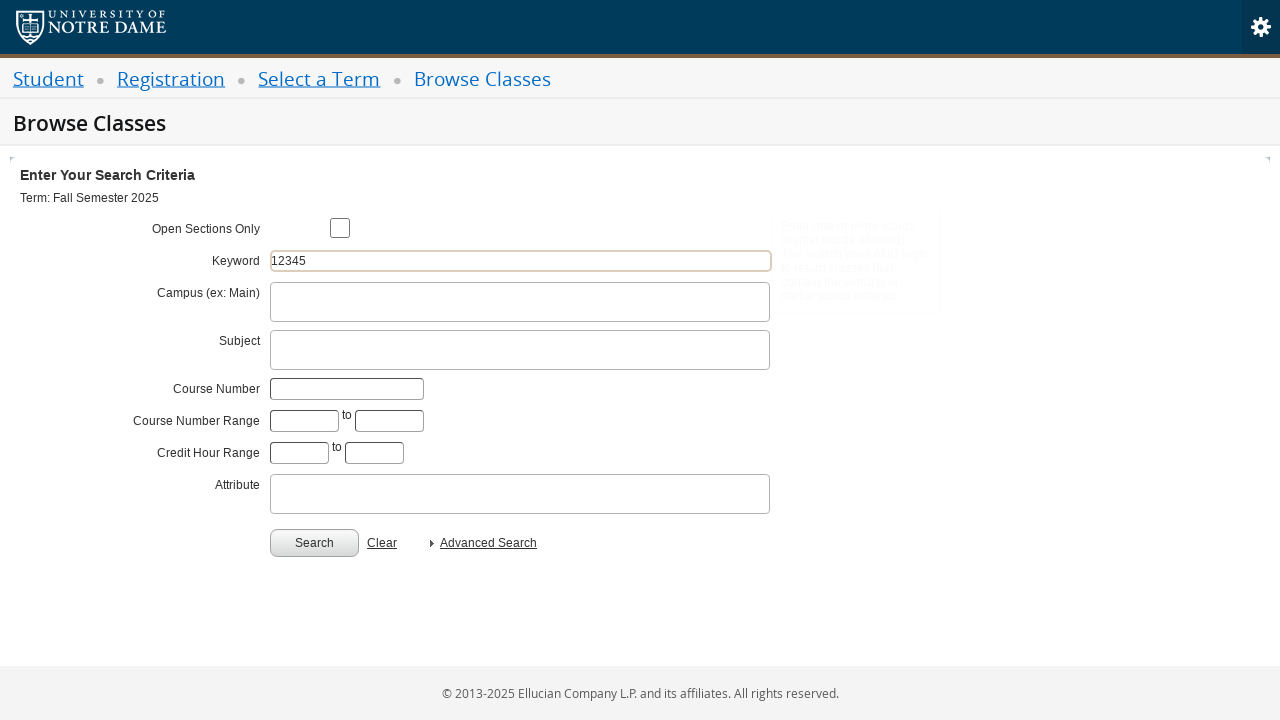

Clicked Search button to search for course at (314, 543) on button:has-text("Search")
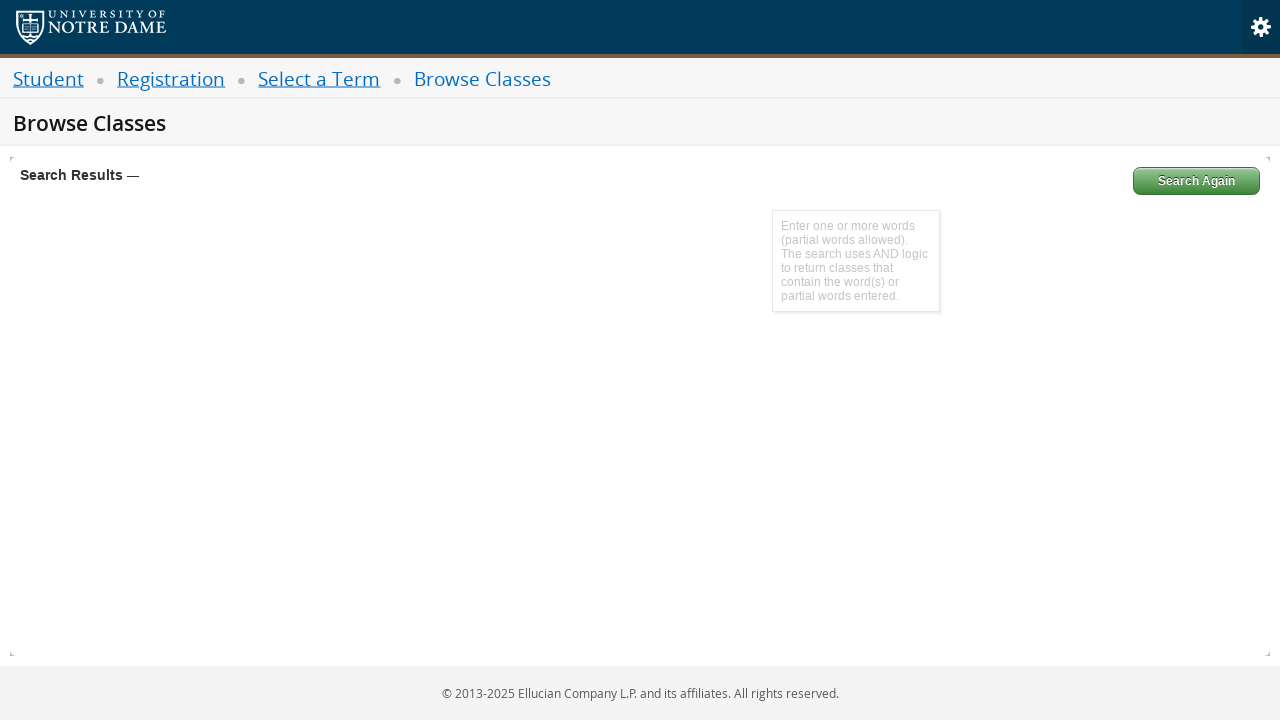

Search results loaded successfully
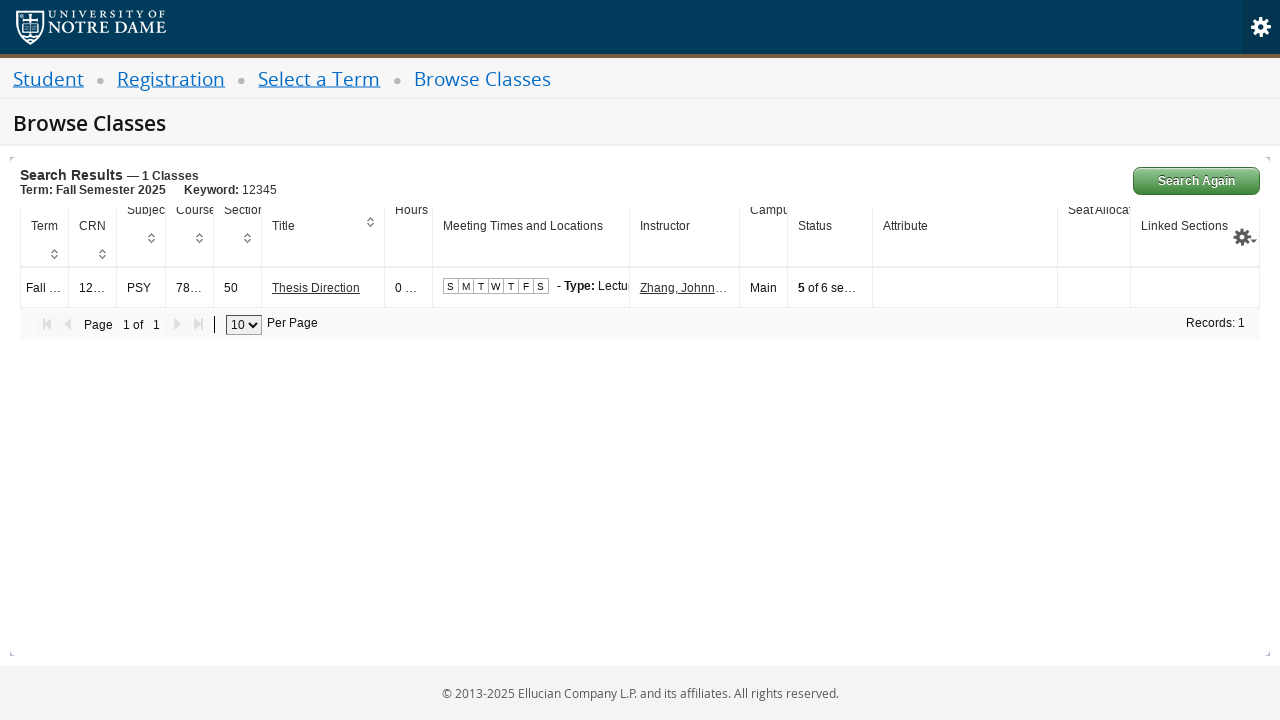

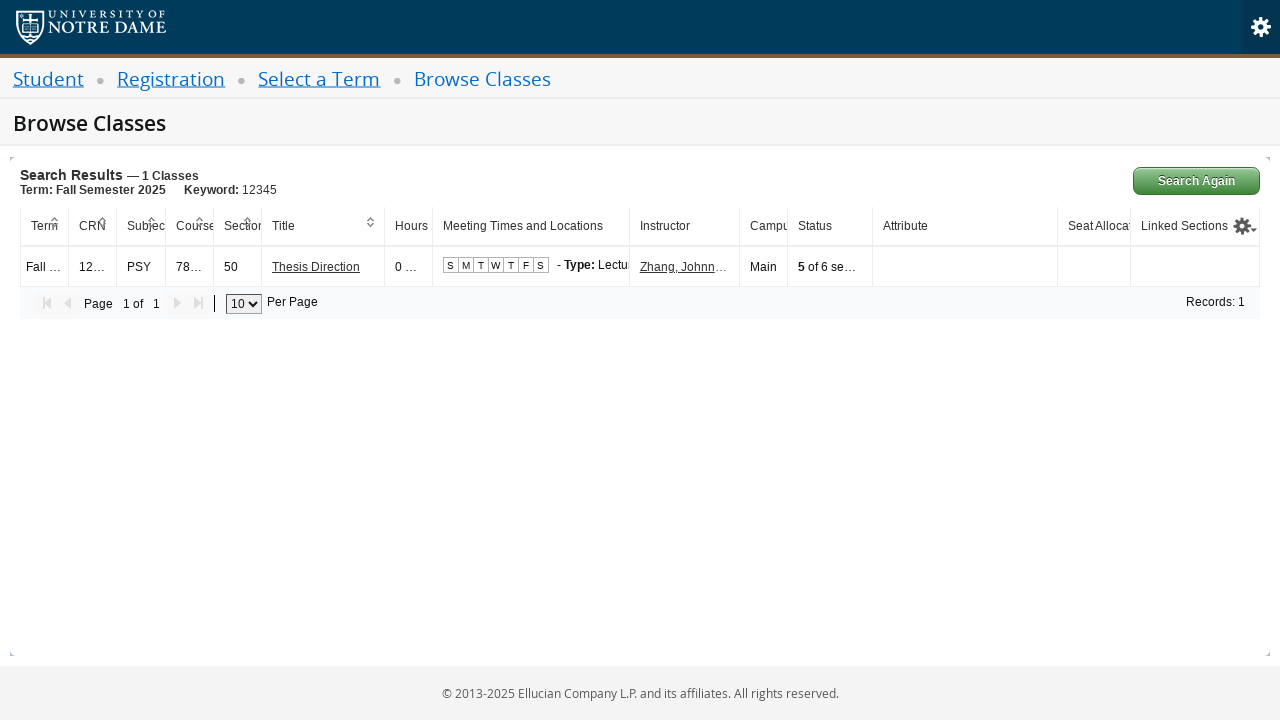